Tests the DemoQA practice form by navigating to the Forms section, filling out personal information (first name, last name, email, gender, phone number), submitting the form, and verifying the confirmation modal appears with the correct data.

Starting URL: https://demoqa.com/

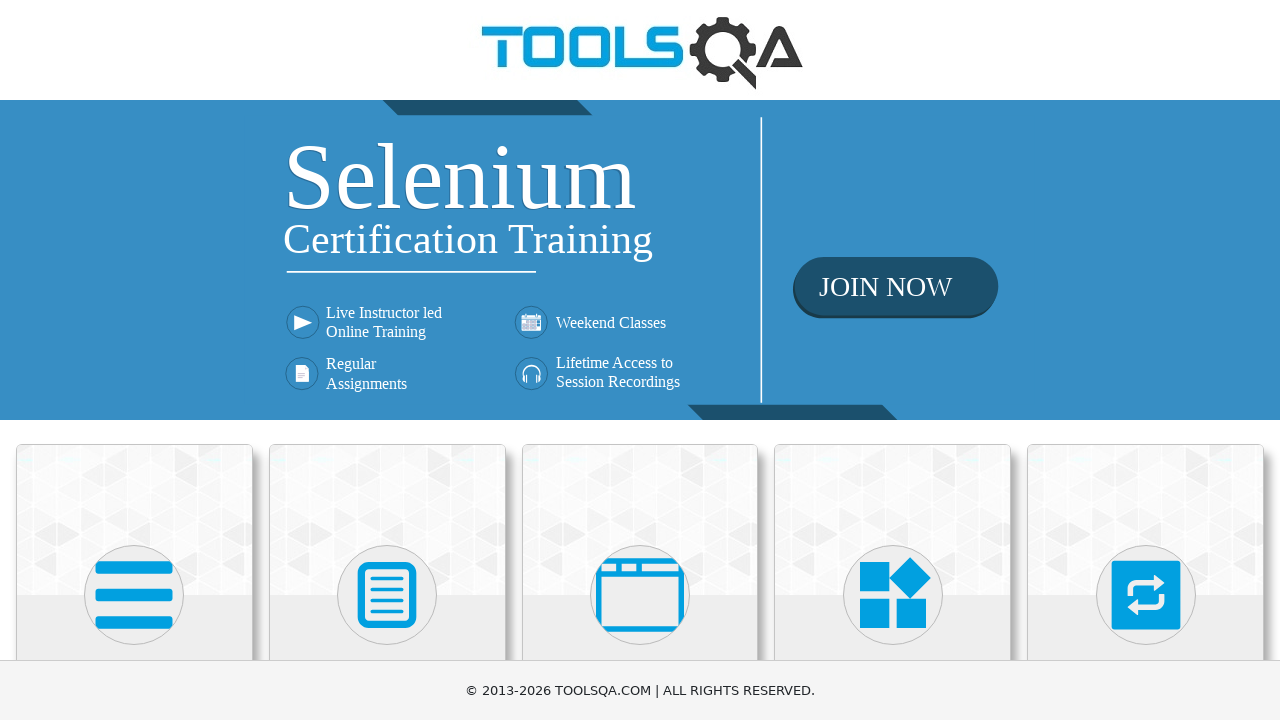

Clicked on Forms card at (387, 360) on xpath=//h5[text()='Forms']
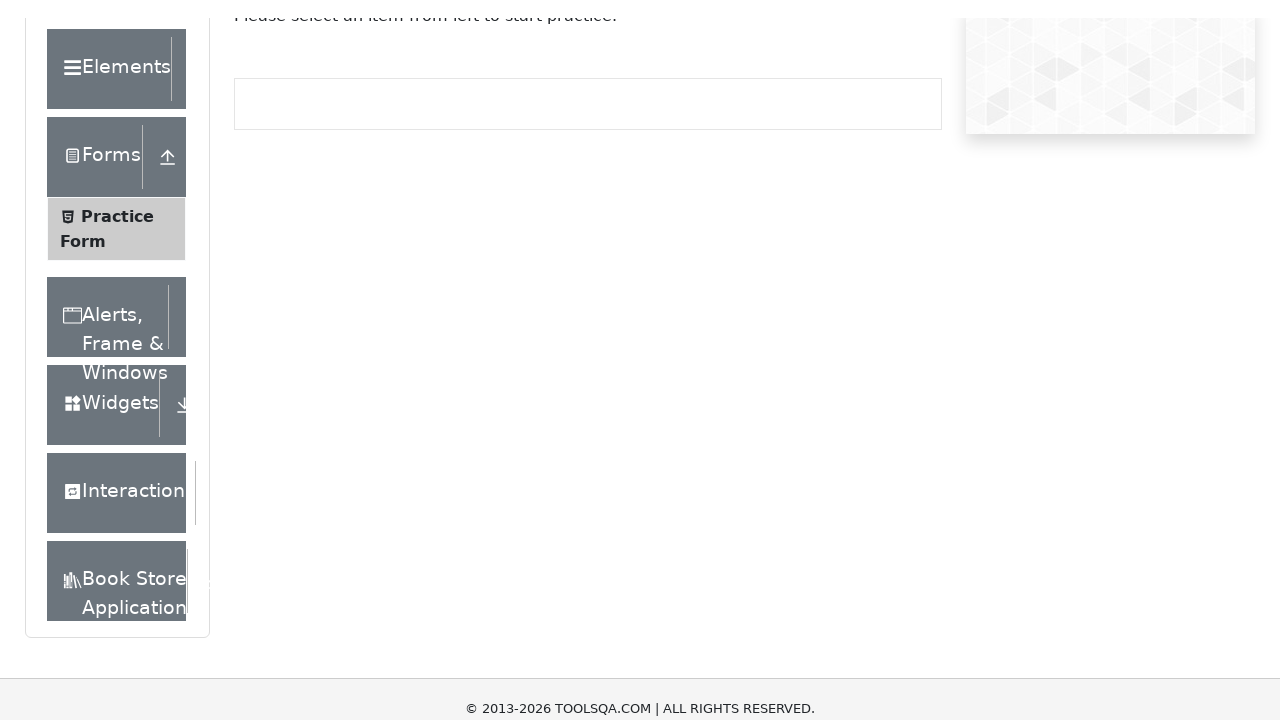

Clicked on Practice Form menu item at (117, 336) on xpath=//span[text()='Practice Form']
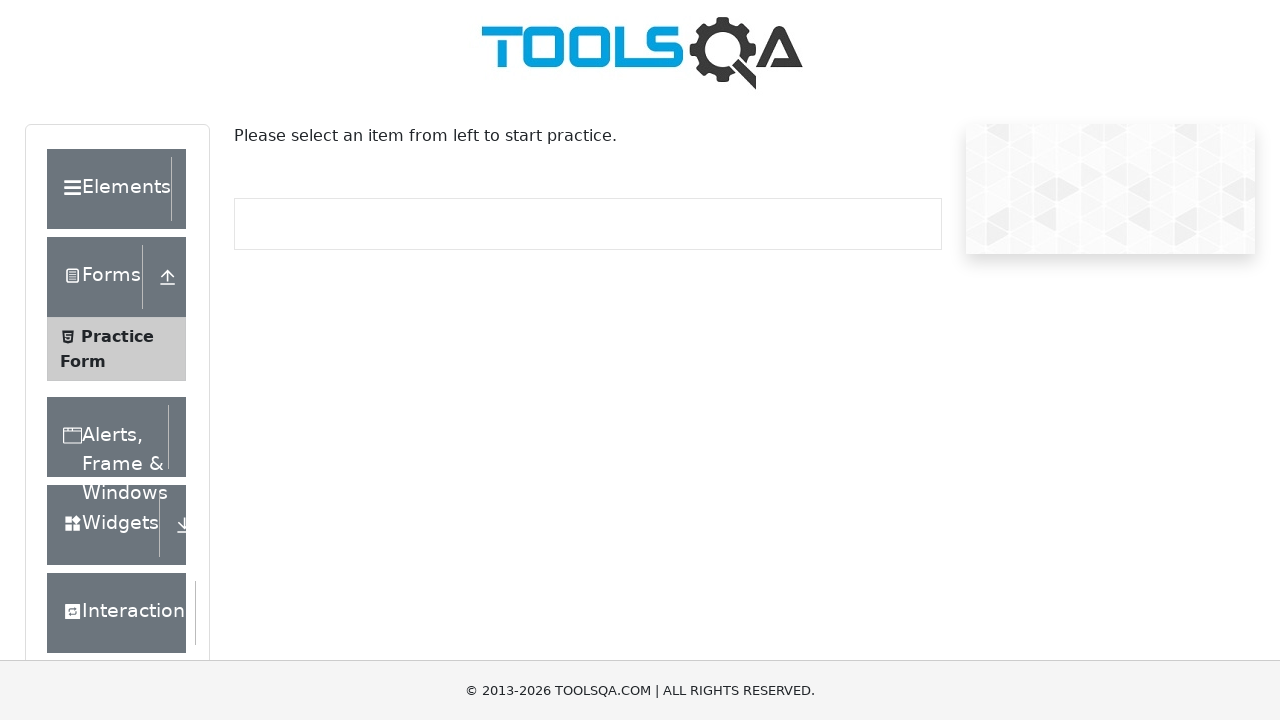

Filled first name with 'MARINA' on #firstName
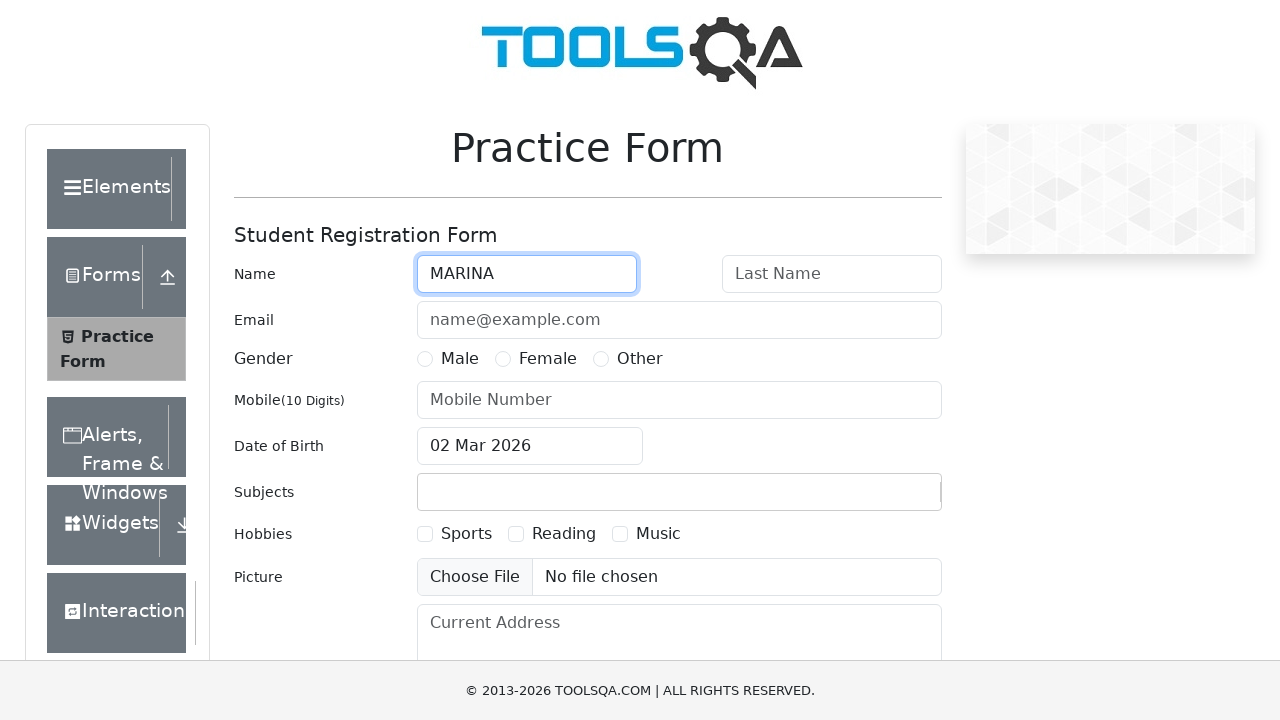

Filled last name with 'IVANOV' on #lastName
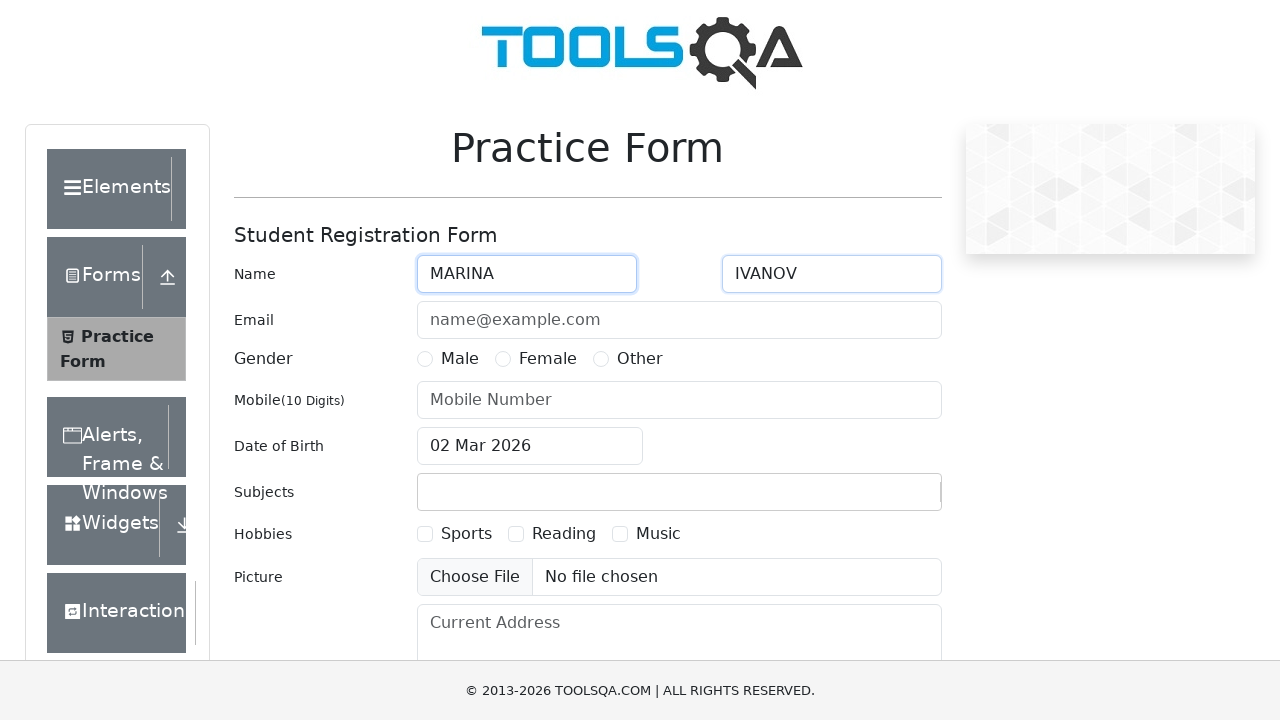

Filled email with 'ALEX@IVANOV.COM' on #userEmail
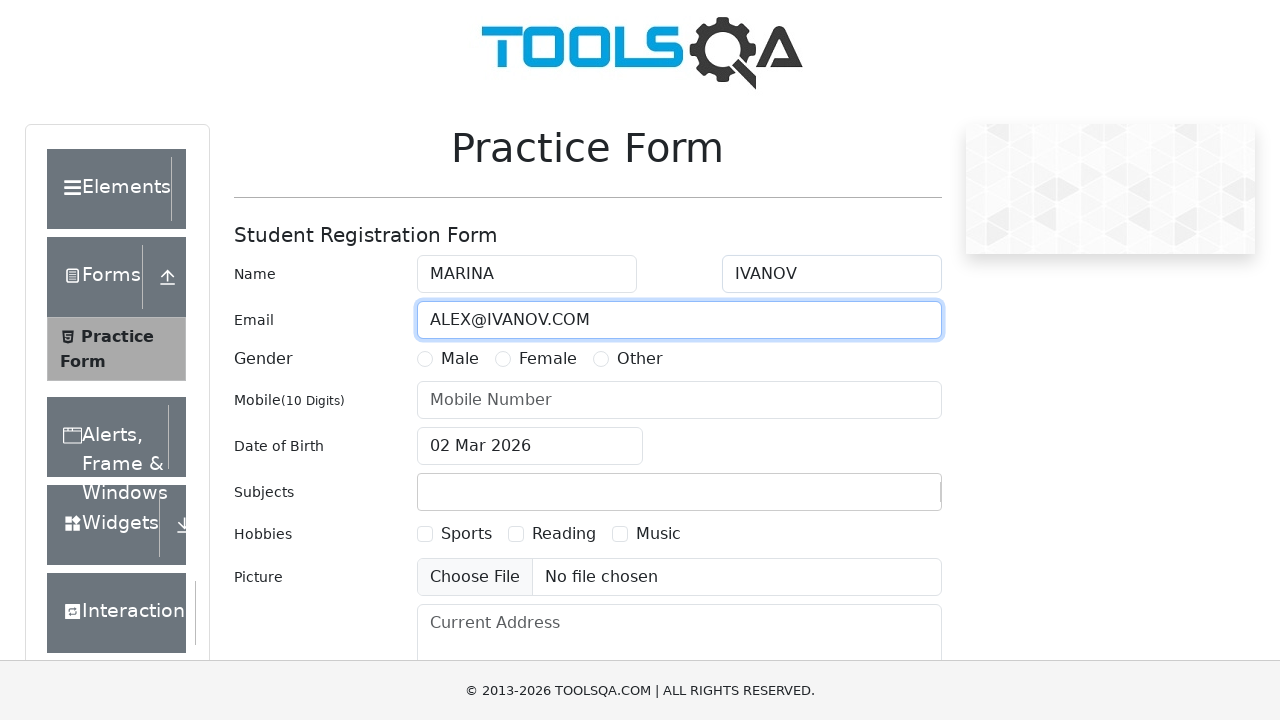

Selected Female gender option at (640, 359) on label[for='gender-radio-3']
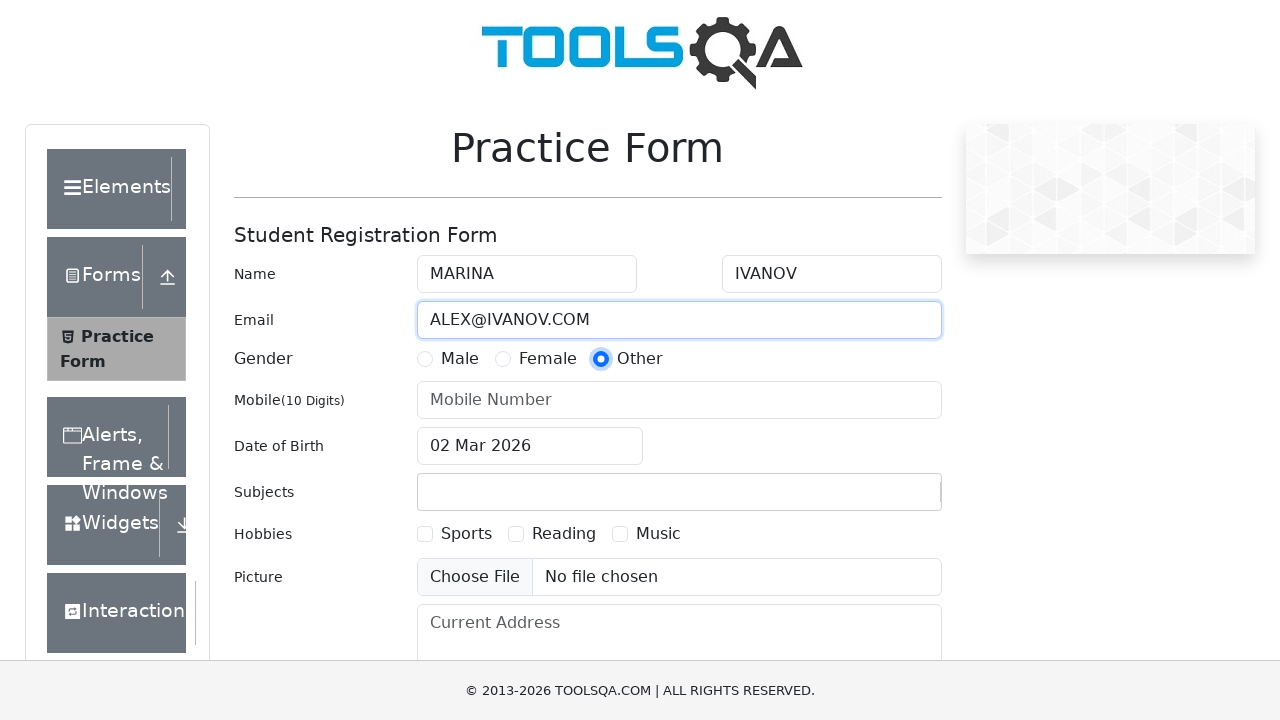

Filled phone number with '1234567890' on #userNumber
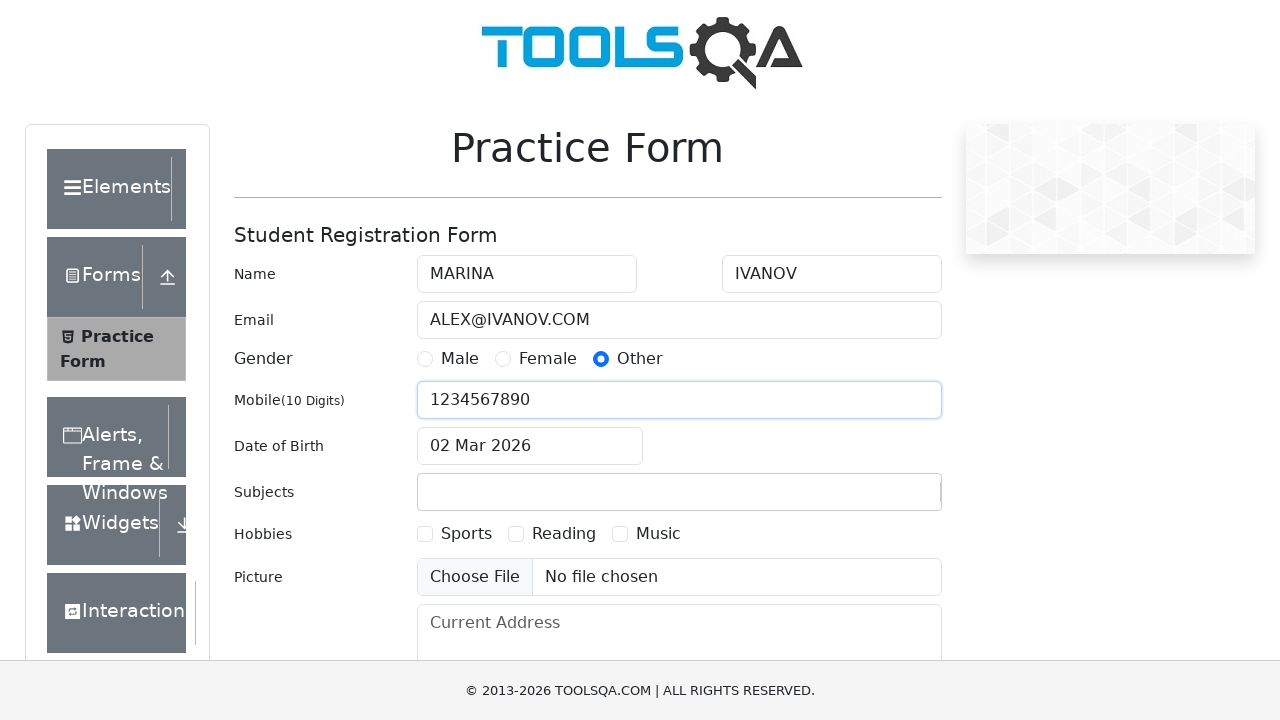

Scrolled to bottom of page
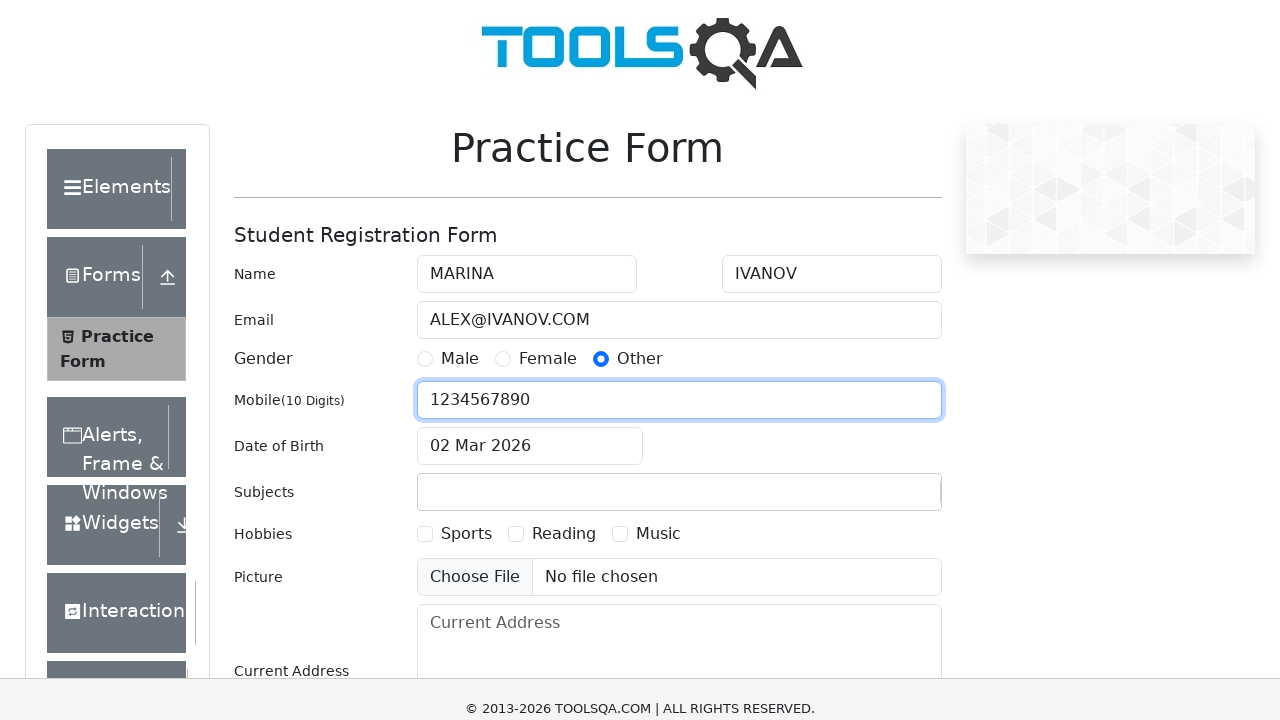

Clicked submit button at (885, 499) on #submit
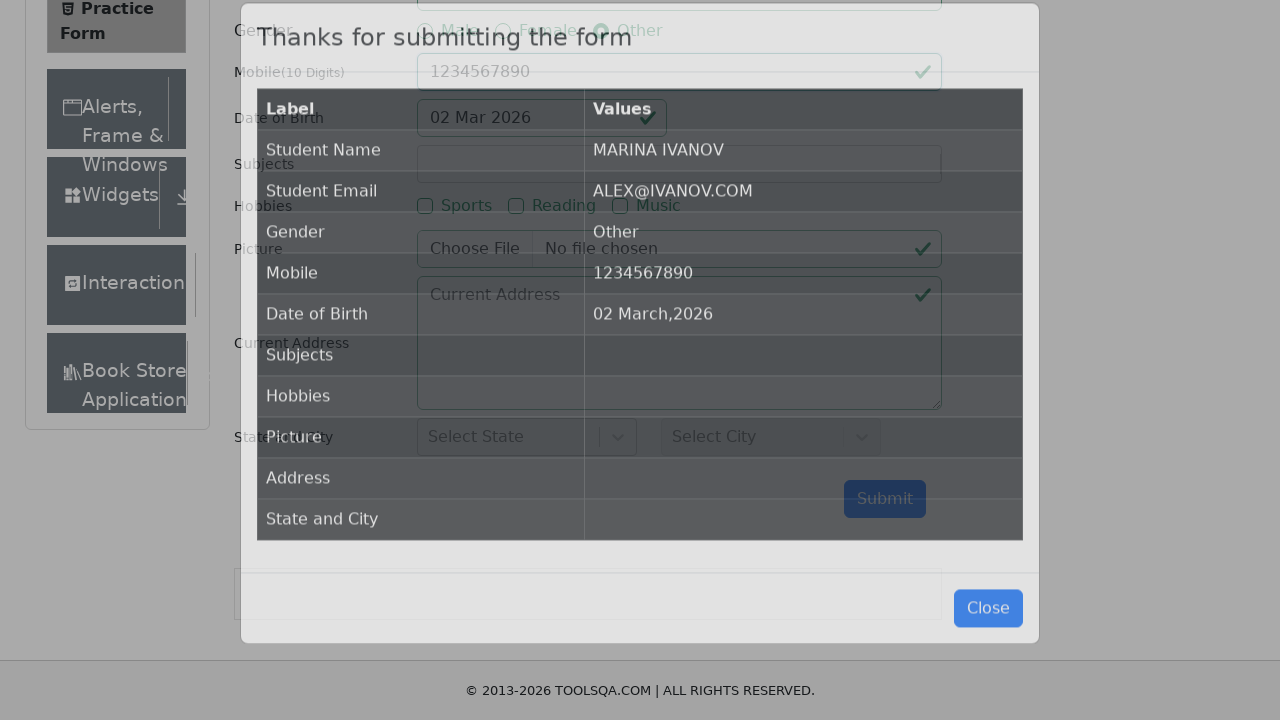

Confirmation modal appeared
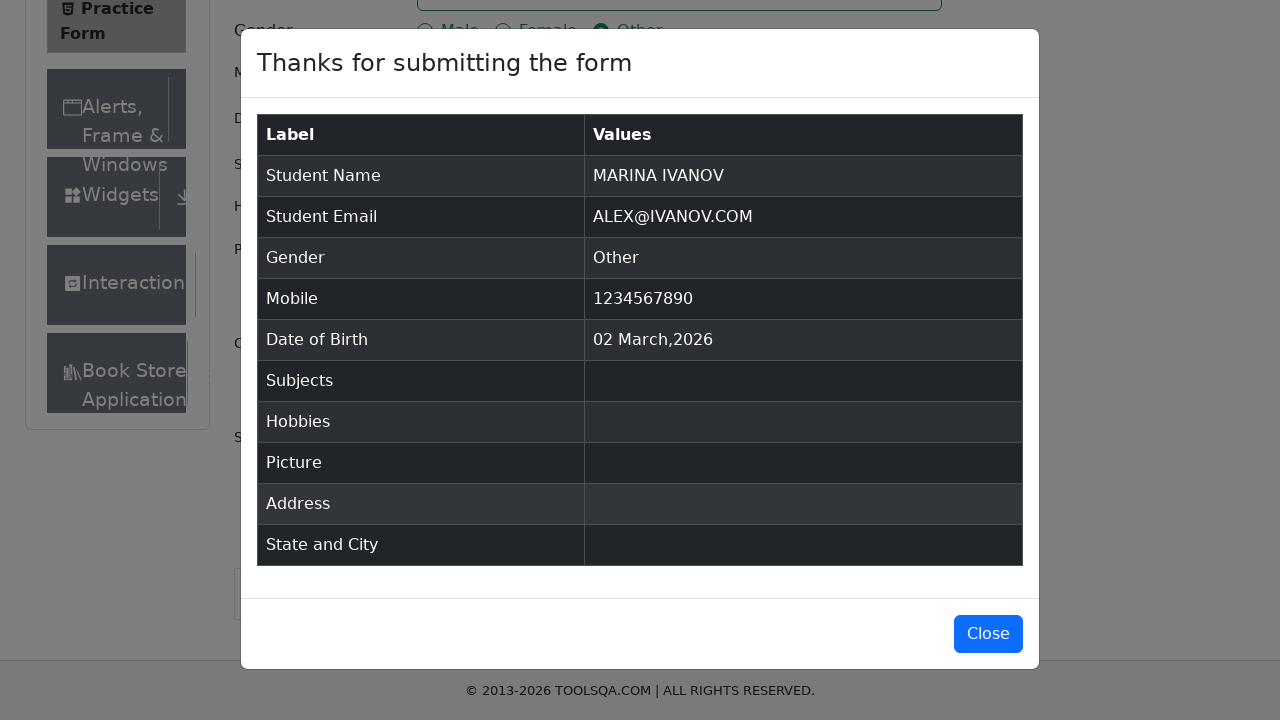

Retrieved modal title: 'Thanks for submitting the form'
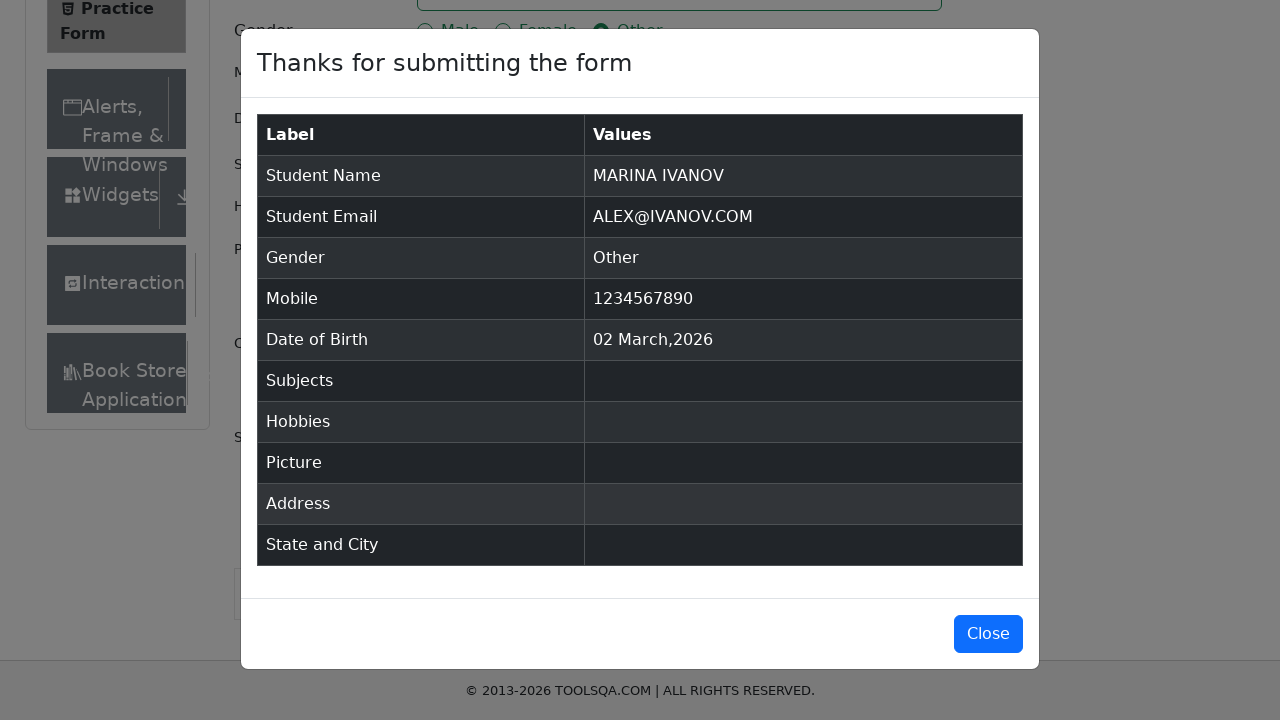

Verified modal title is 'Thanks for submitting the form'
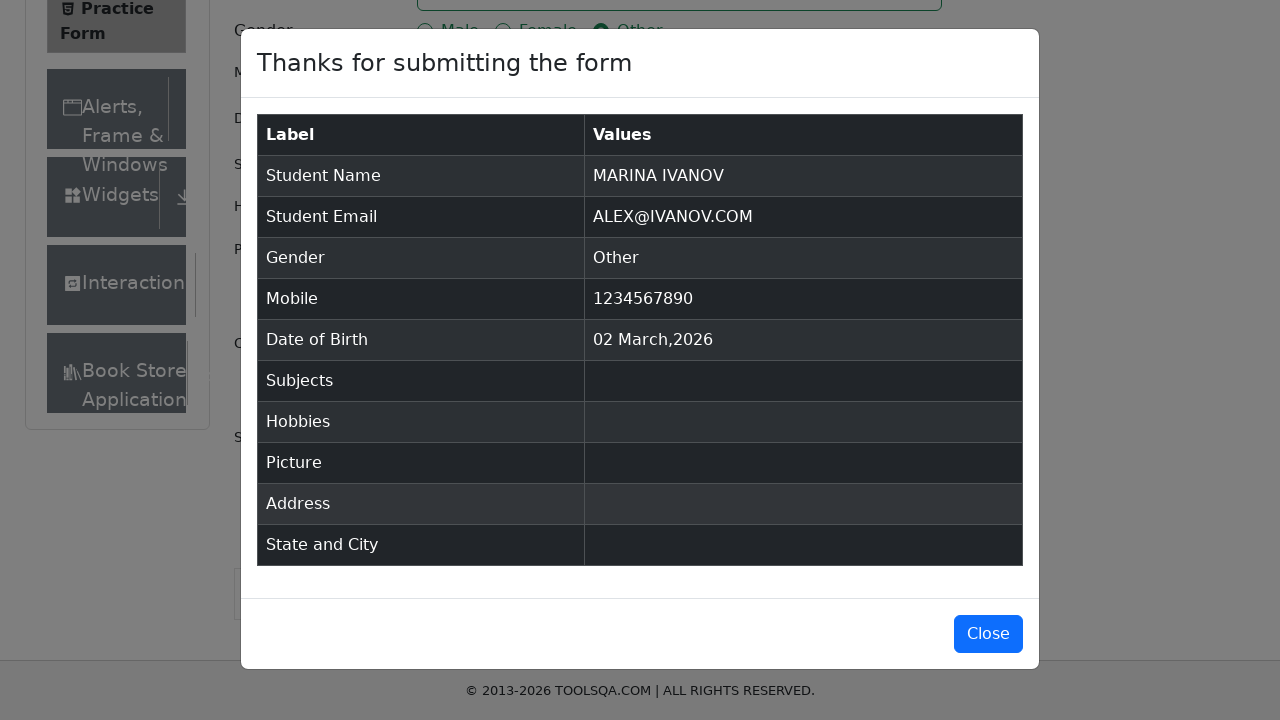

Retrieved email from results table: 'ALEX@IVANOV.COM'
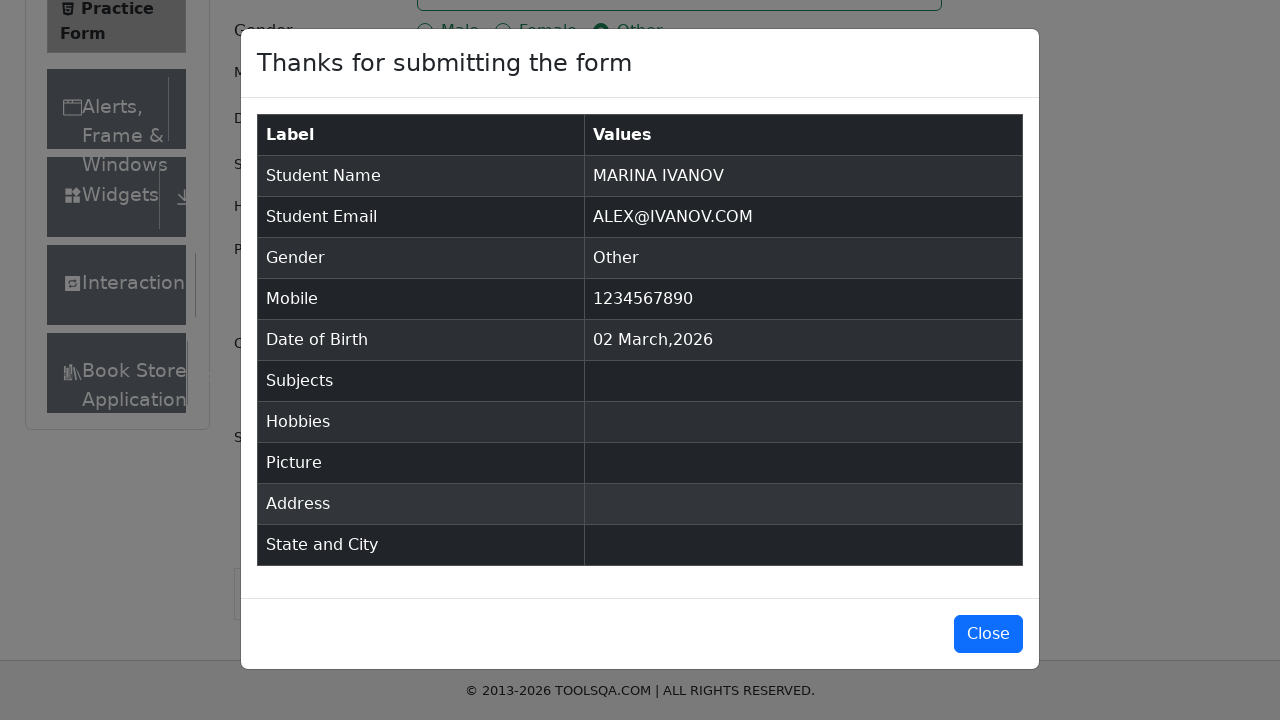

Verified email in results table matches submitted value 'ALEX@IVANOV.COM'
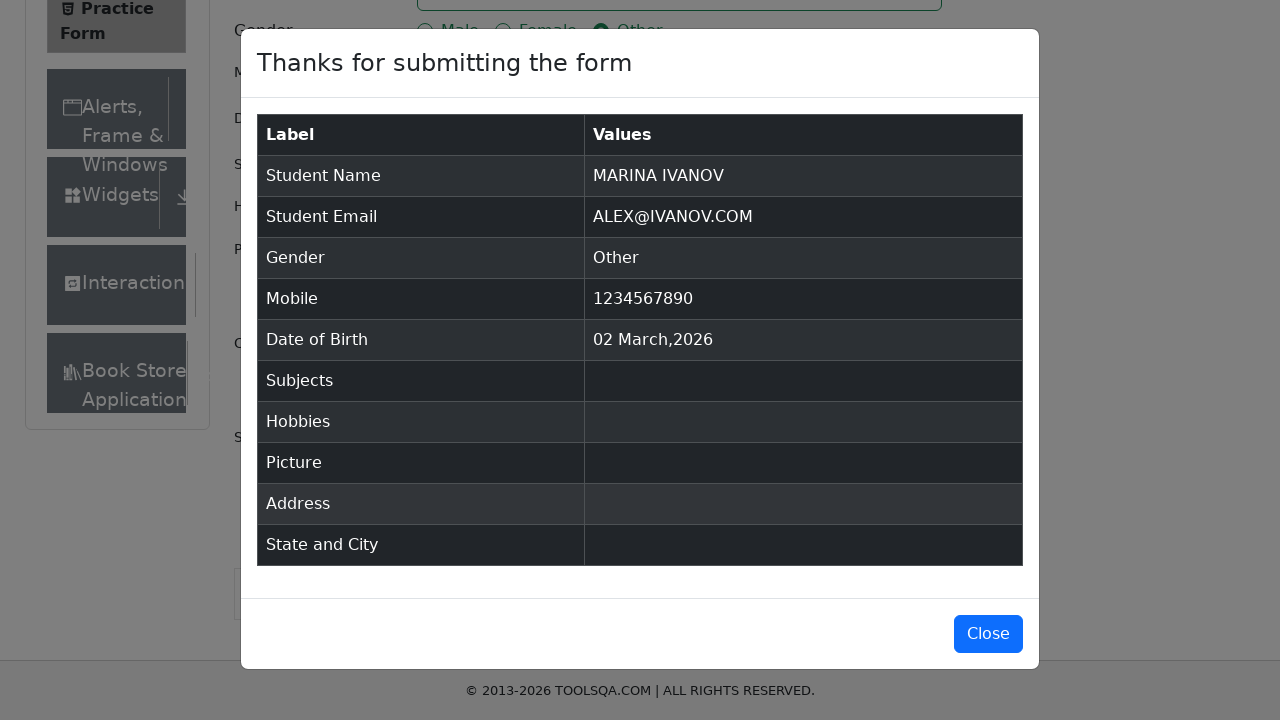

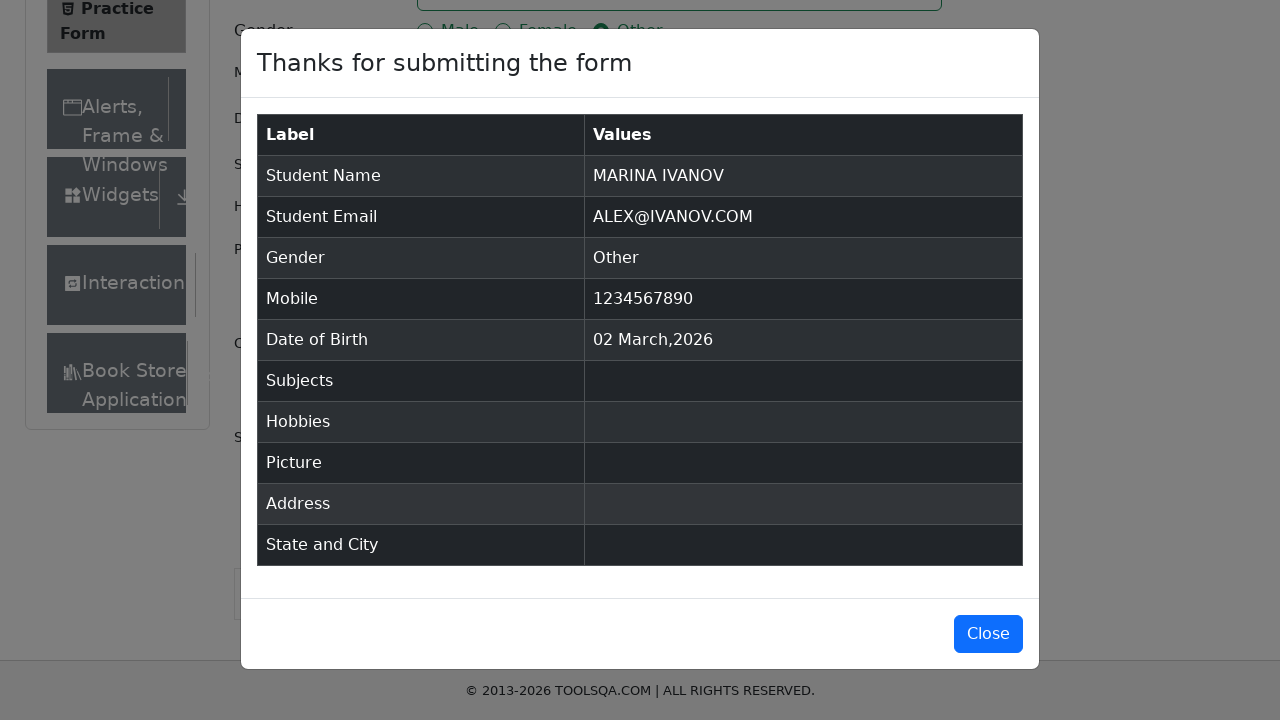